Tests Input Form Submit by clicking the link, attempting to submit empty form, then filling all form fields including name, email, password, company, website, country dropdown, city, address, state, and zip code, and finally submitting the form.

Starting URL: https://www.lambdatest.com/selenium-playground

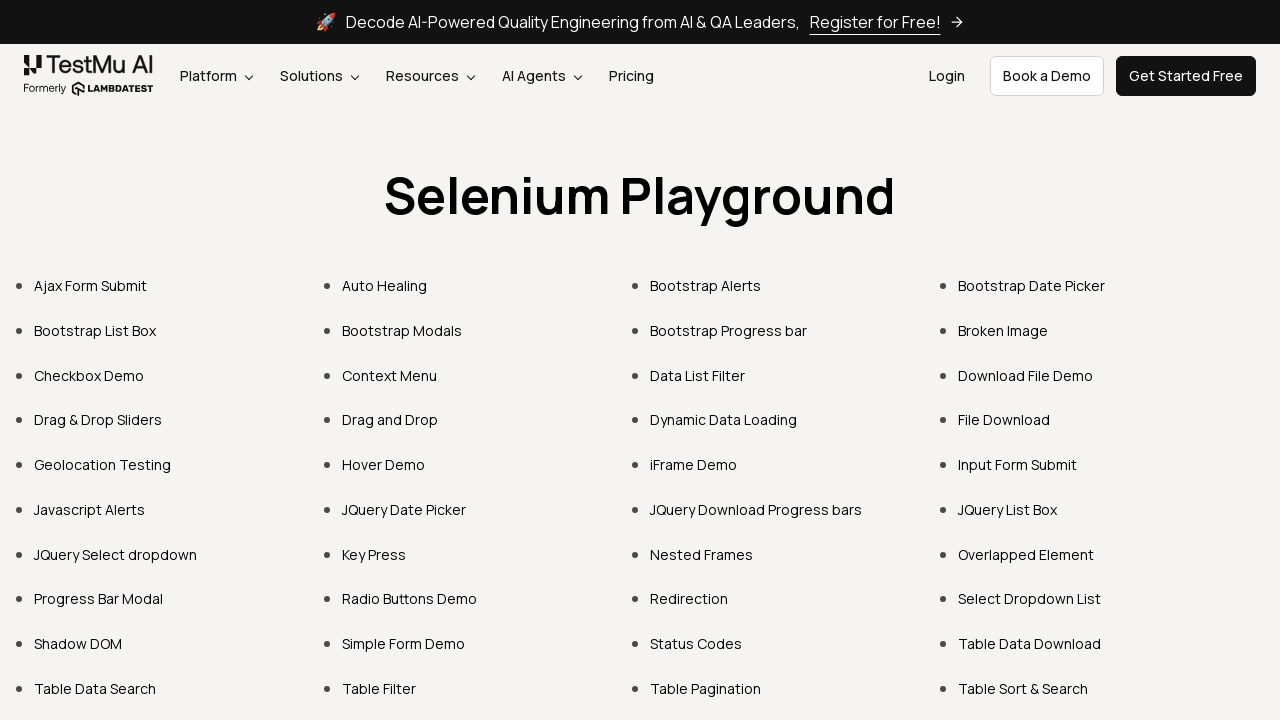

Clicked on 'Input Form Submit' link at (1018, 464) on li >> internal:text="Input Form Submit"i
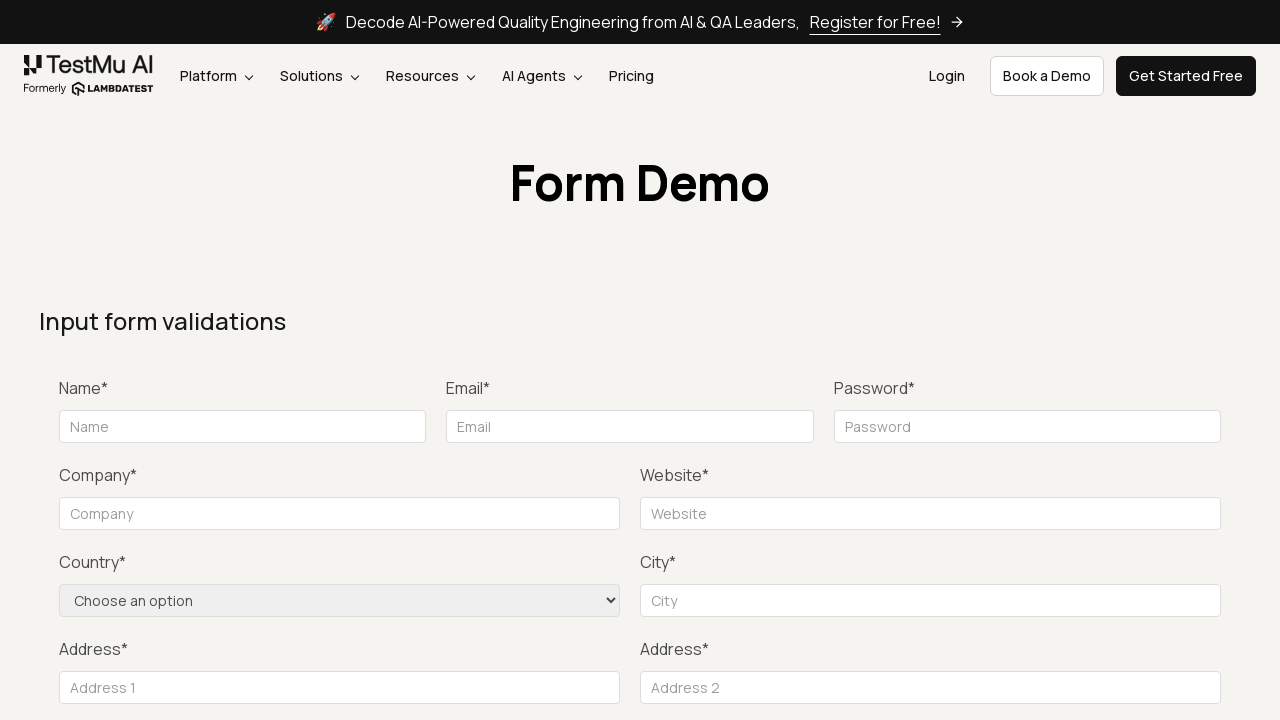

Clicked Submit button without filling form to trigger validation at (1131, 360) on internal:role=button >> internal:text="Submit"i
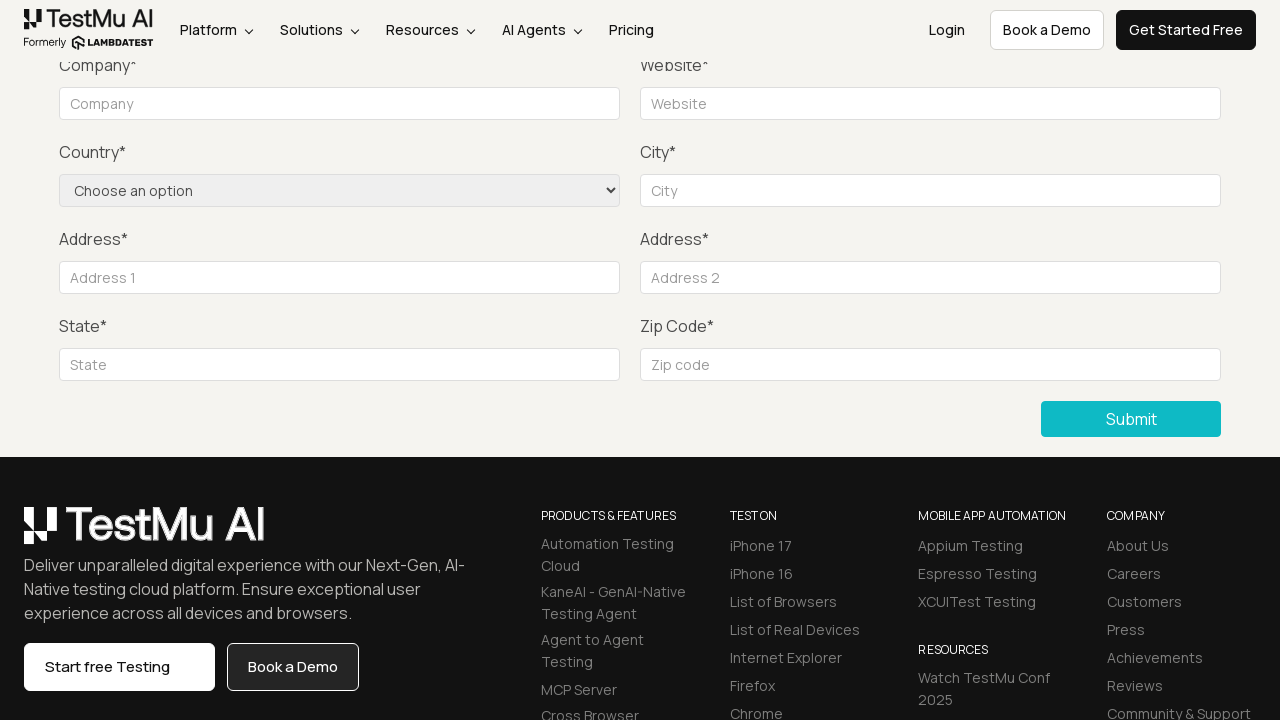

Filled name field with 'Carlos Cervantes' on input[name="name"]
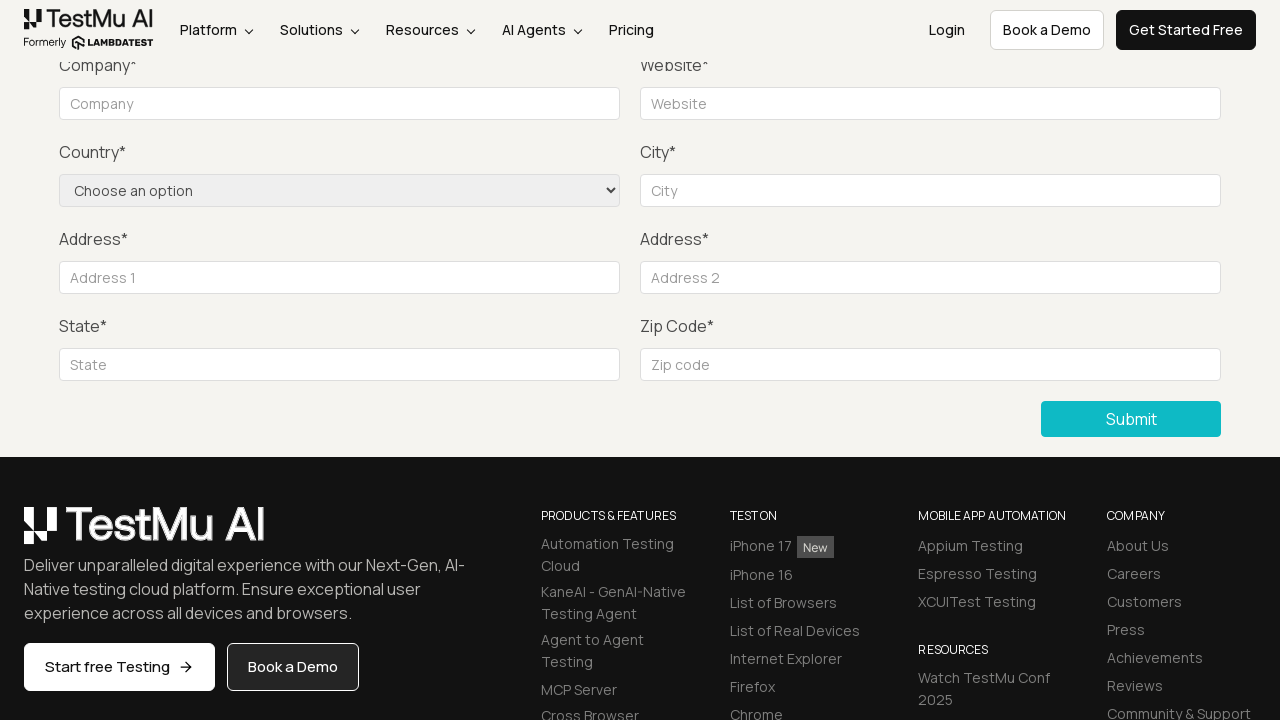

Filled email field with 'carlos.cervantes@example.com' on input[id="inputEmail4"]
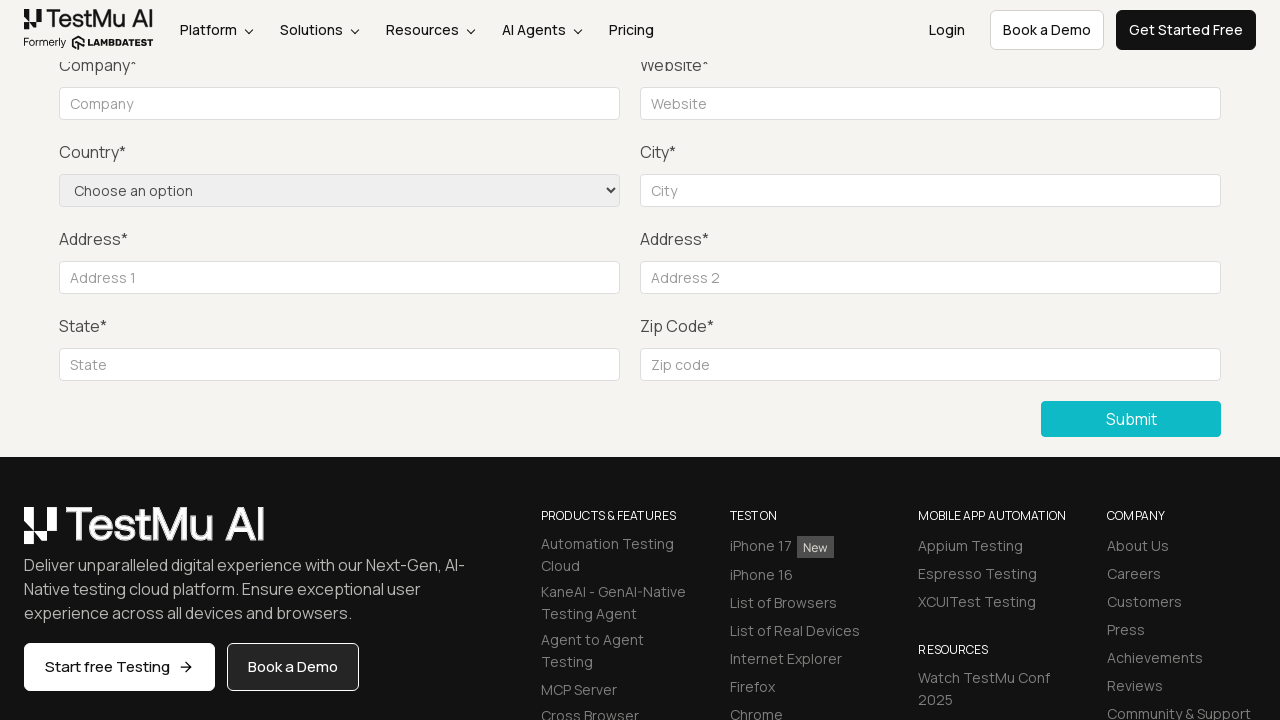

Filled password field with 'password123' on input[name="password"]
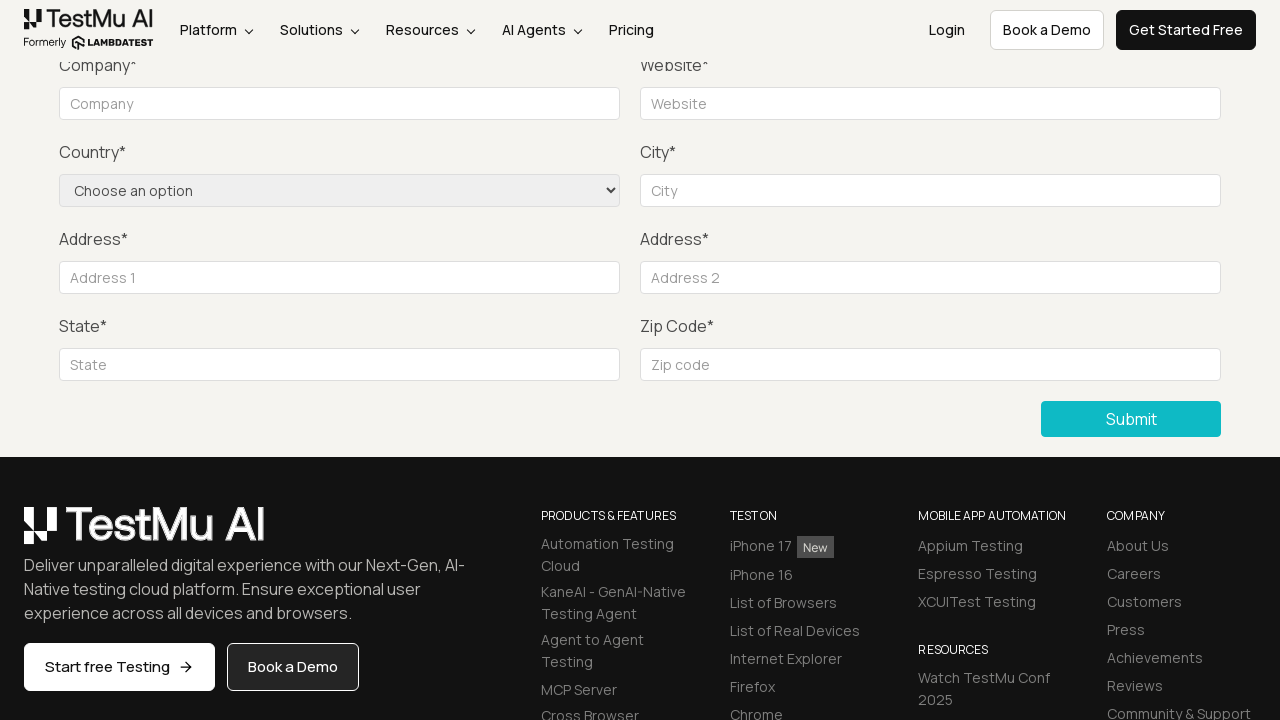

Filled company field with 'My Company Inc' on input[id="company"]
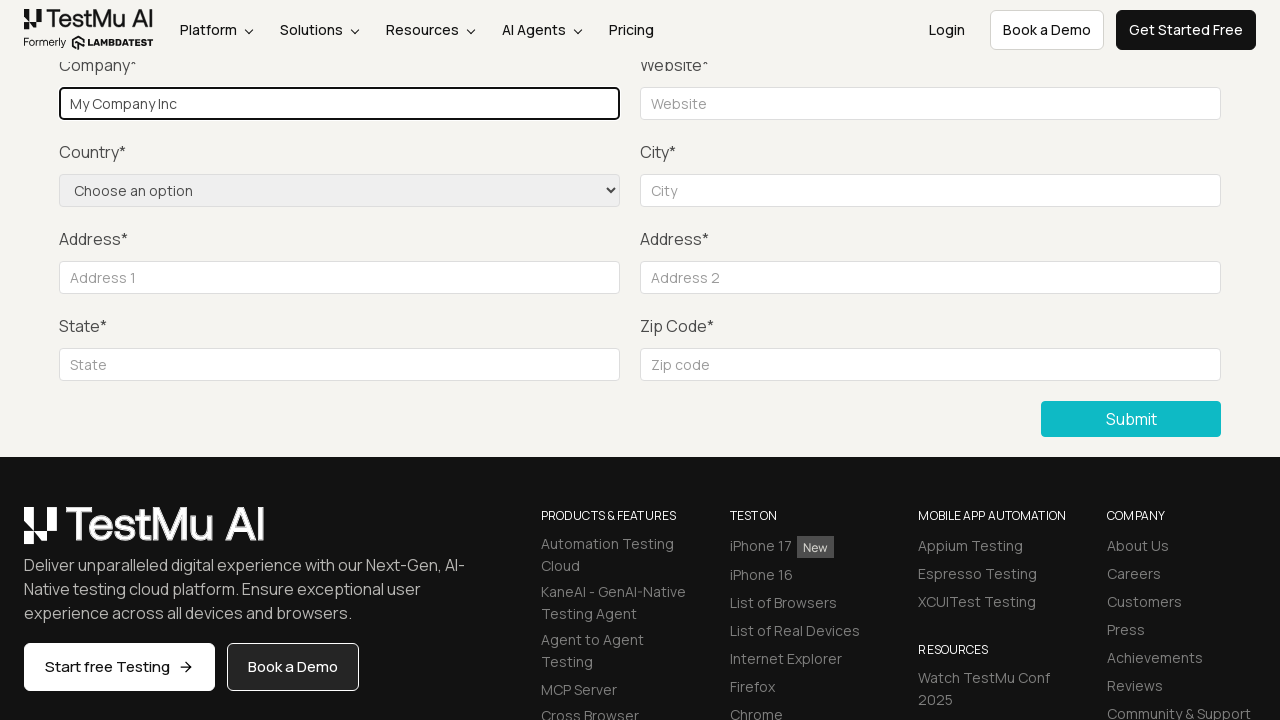

Filled website field with 'https://www.mywebsite.com' on input[id="websitename"]
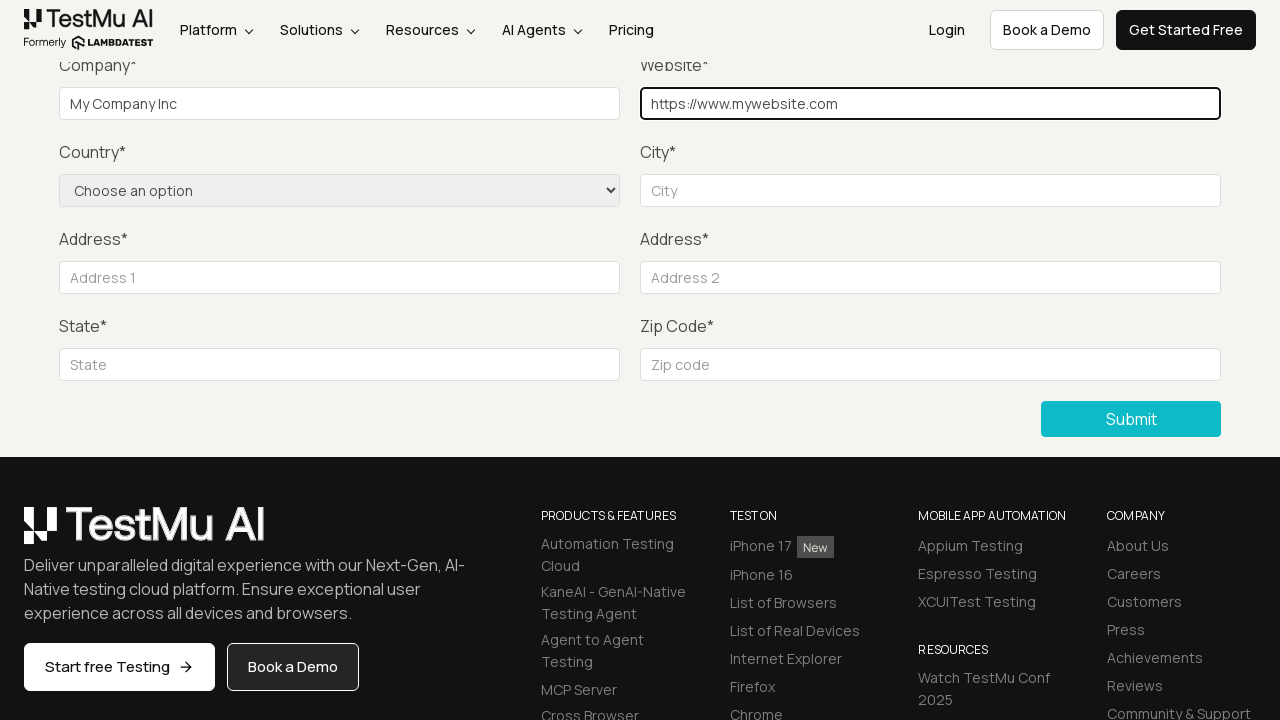

Selected 'Mexico' from country dropdown on select[name="country"]
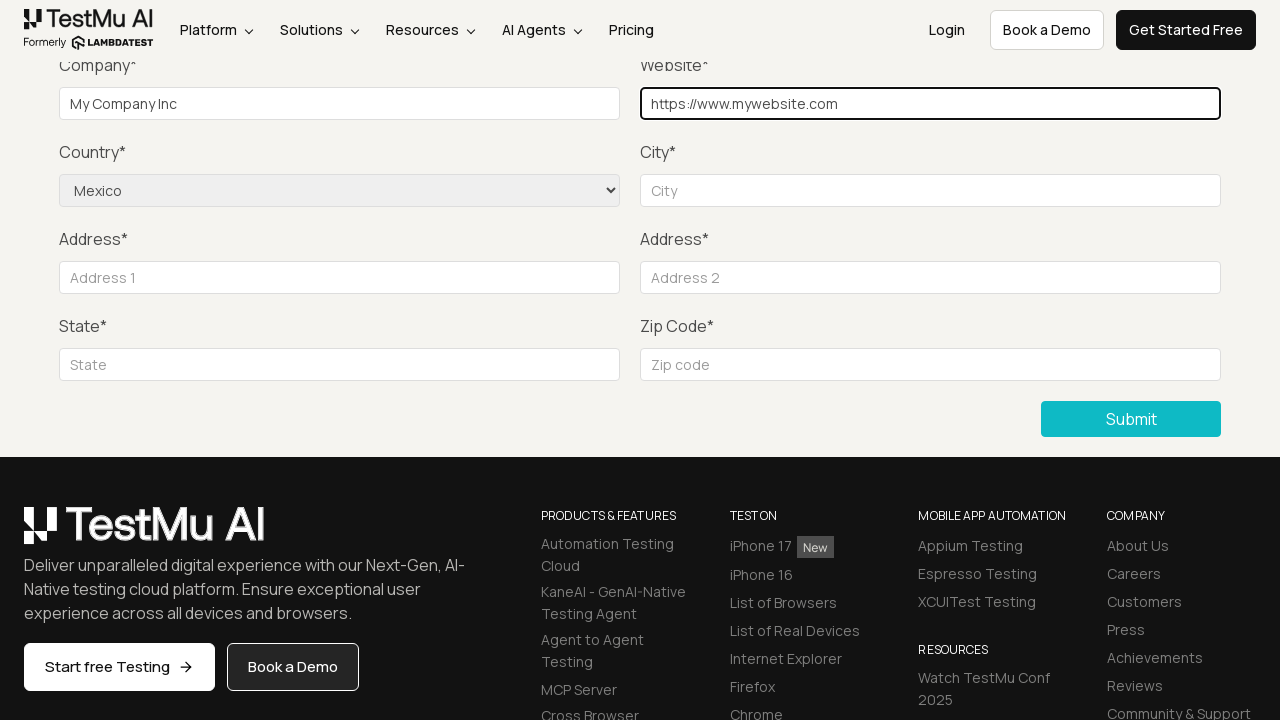

Filled city field with 'Queretaro' on input[id="inputCity"]
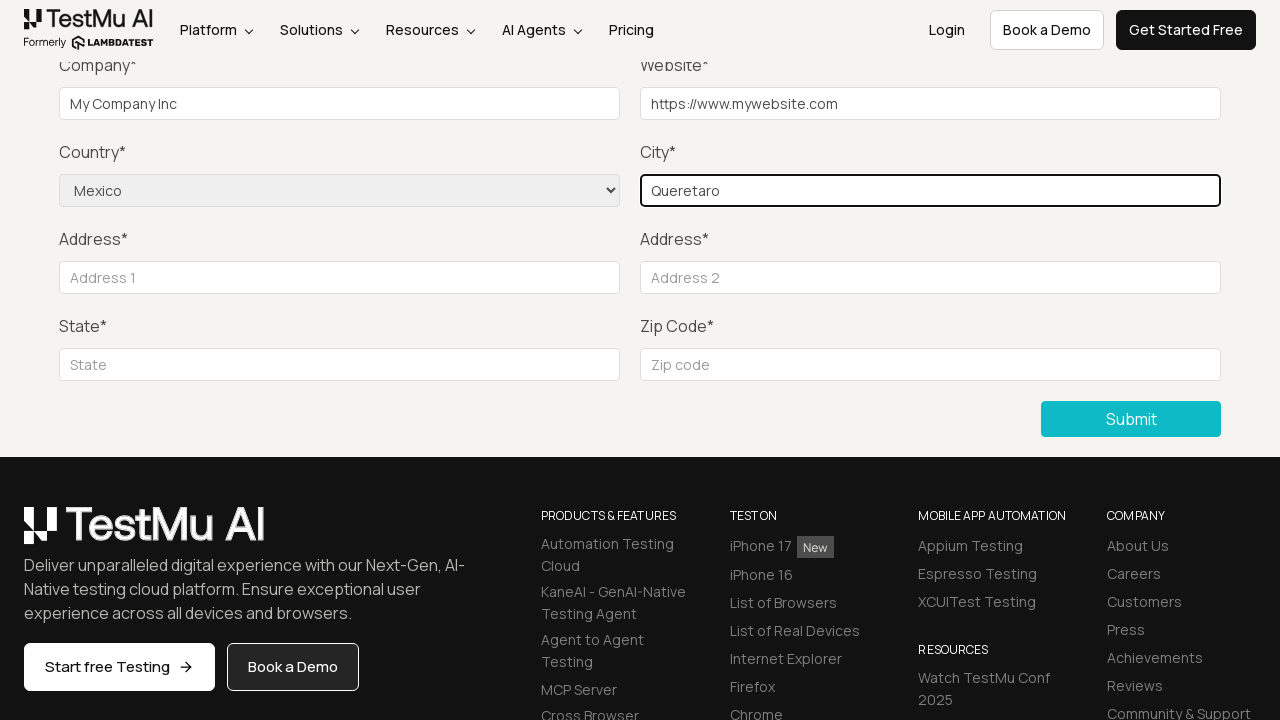

Filled address line 1 with '123 Main Street' on input[name="address_line1"]
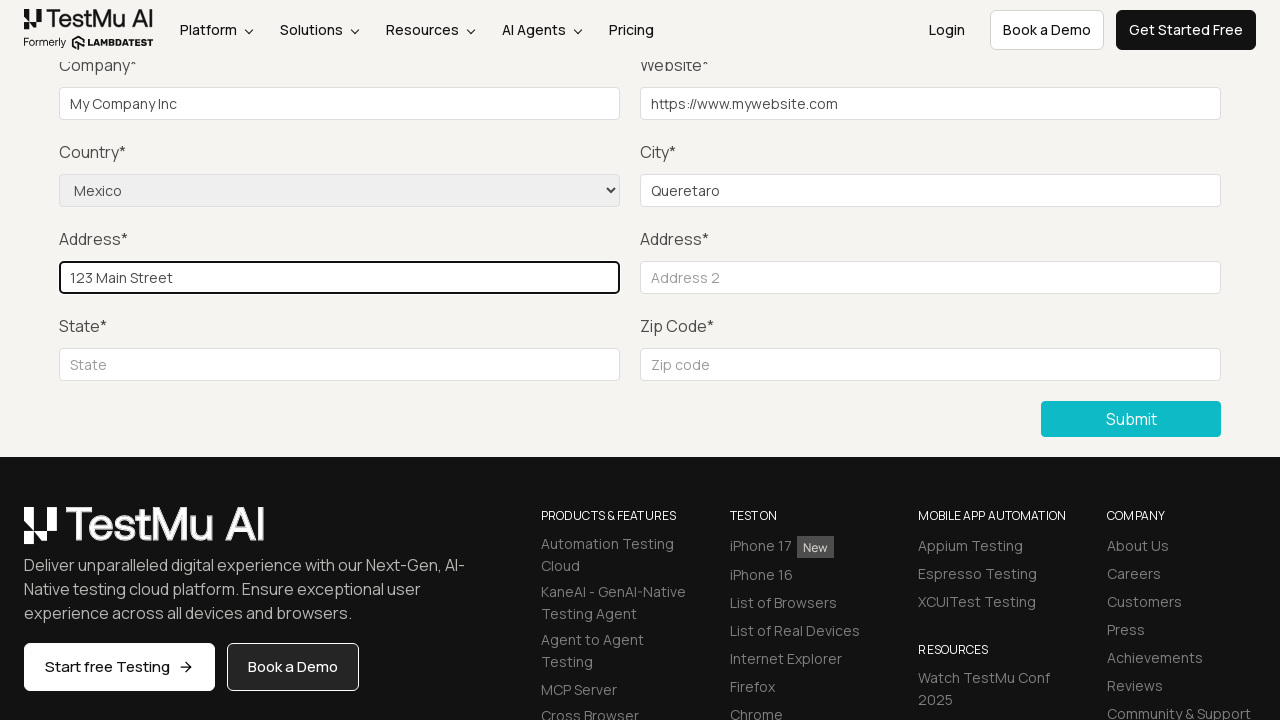

Filled address line 2 with 'Suite 456' on input[name="address_line2"]
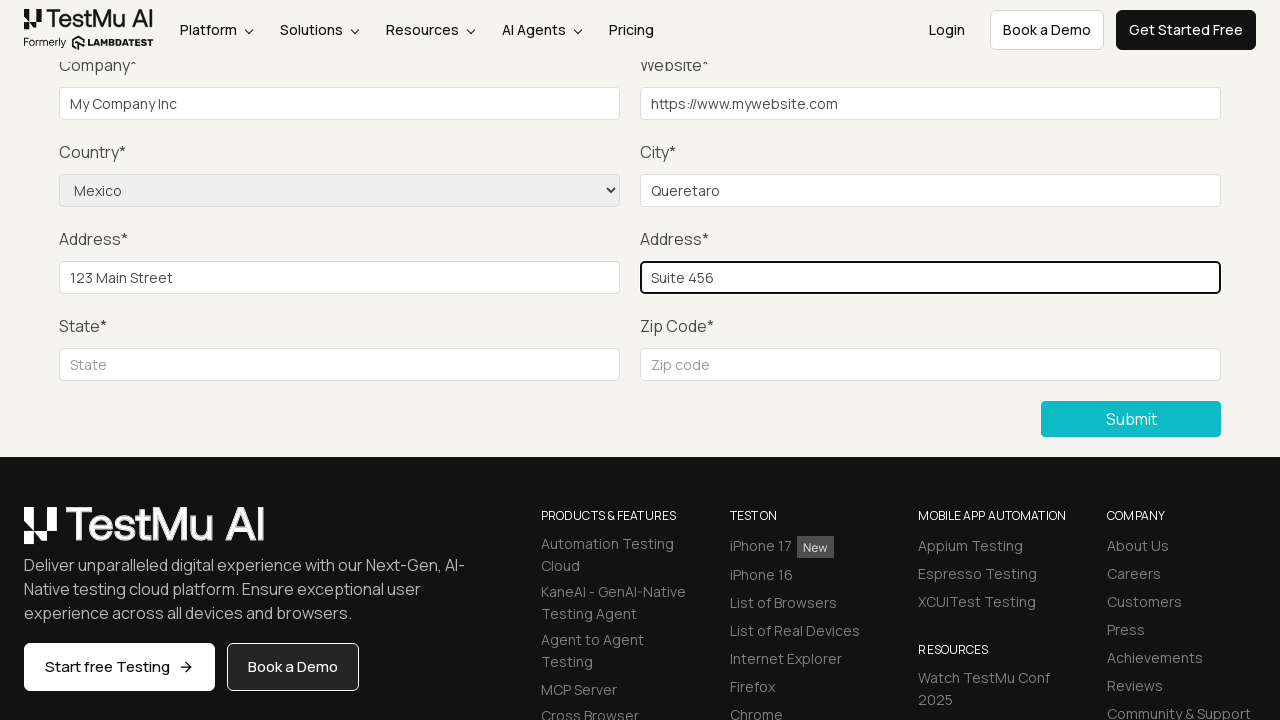

Filled state field with 'Queretaro' on input[id="inputState"]
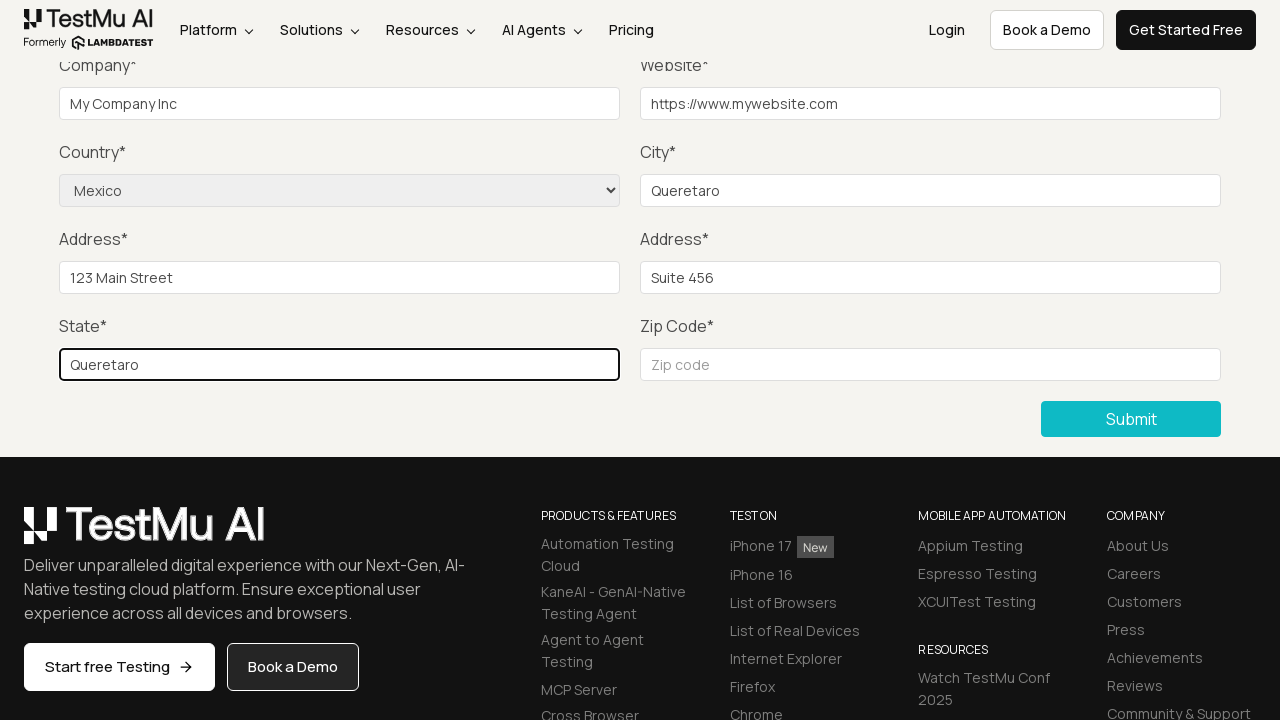

Filled zip code field with '04480' on input[id="inputZip"]
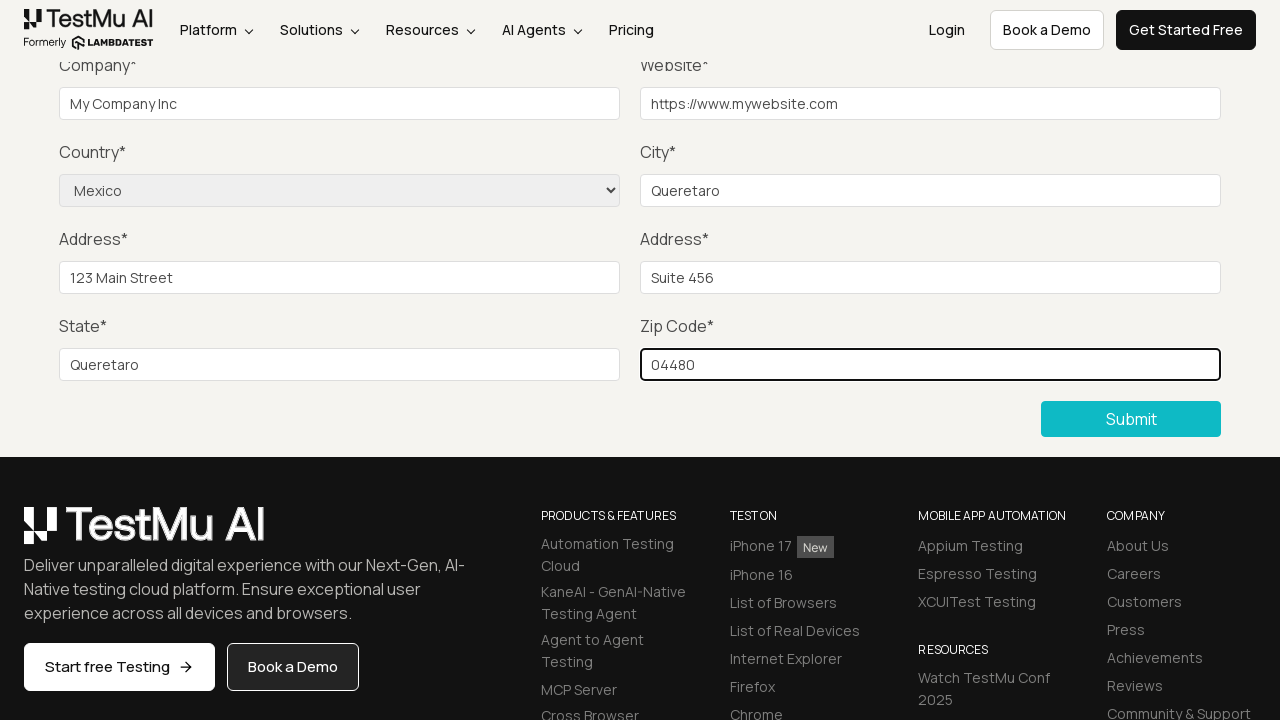

Clicked Submit button to submit the completed form at (1131, 419) on internal:role=button >> internal:text="Submit"i
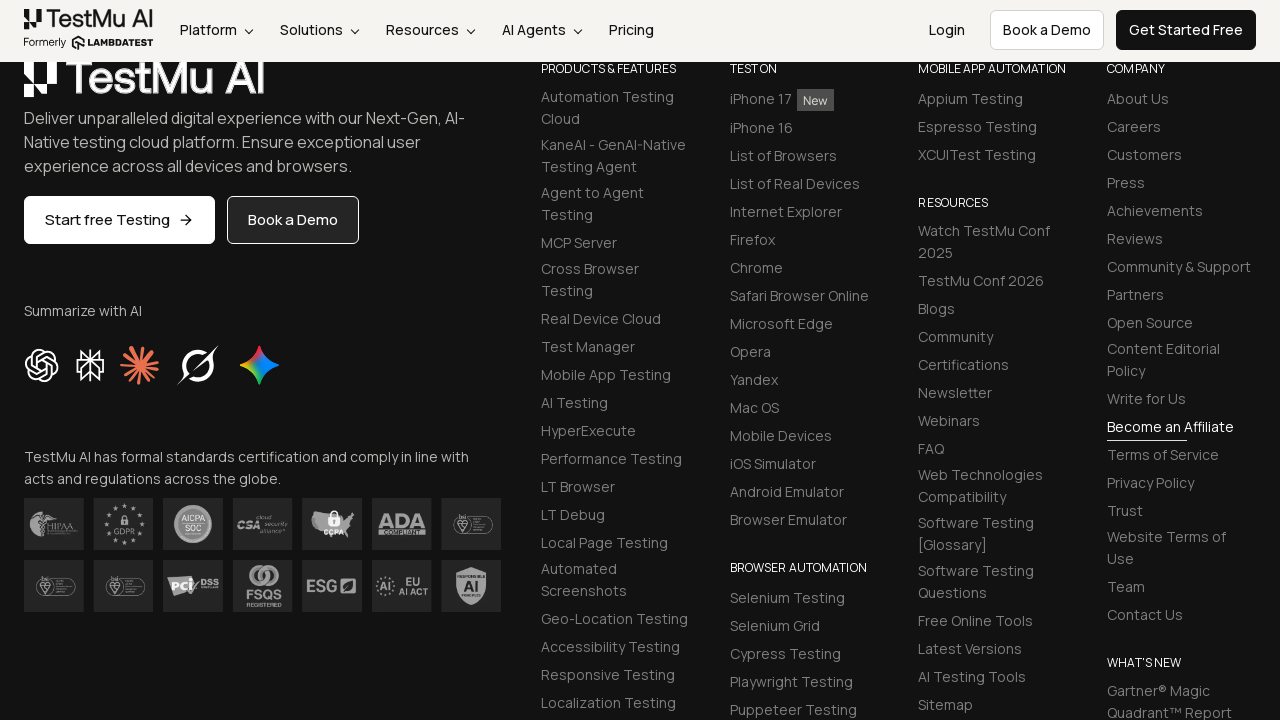

Waited for form submission to complete
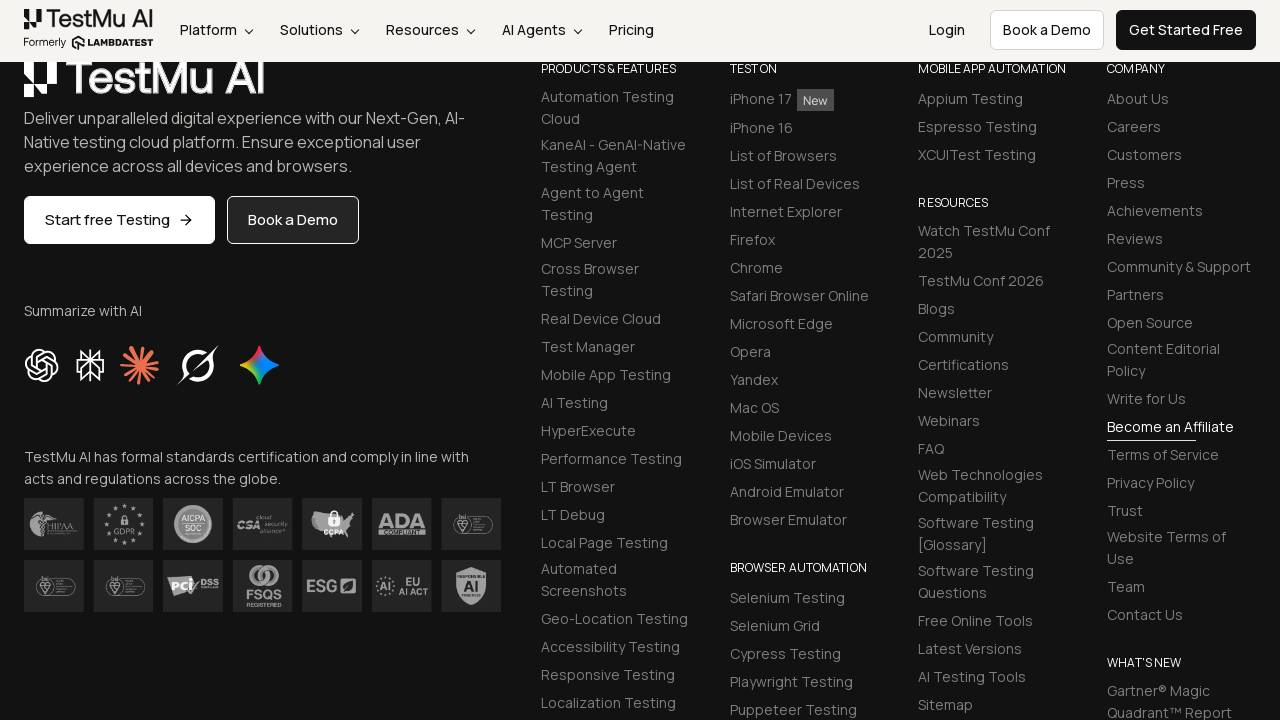

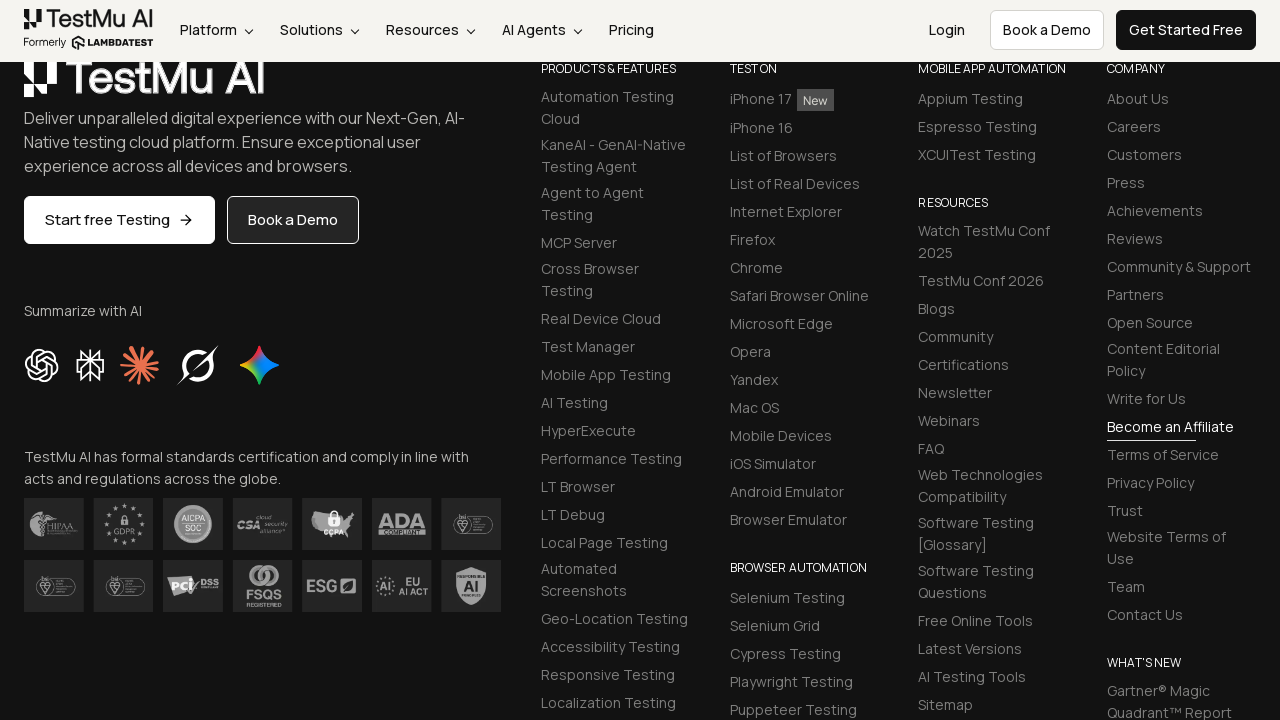